Verifies that the sign-in overlay panel does not exist by default before any interaction on the United Airlines homepage

Starting URL: https://www.united.com/ual/en/us/

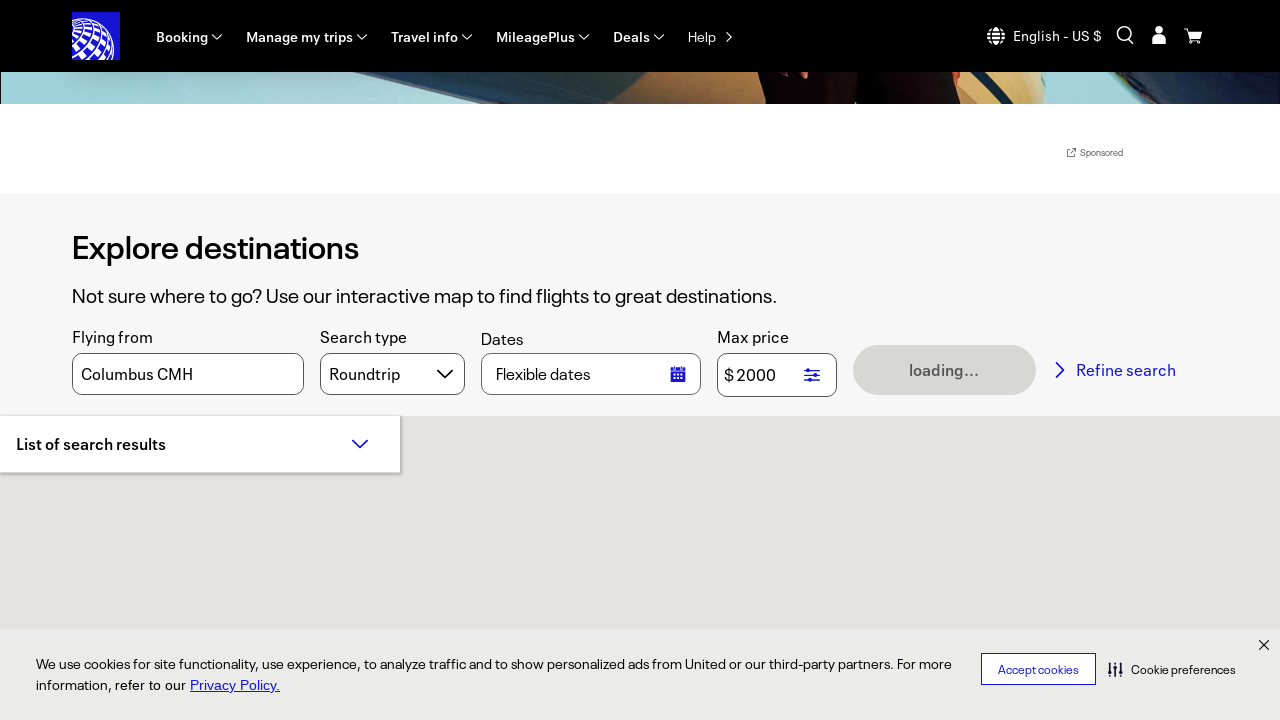

Navigated to United Airlines homepage
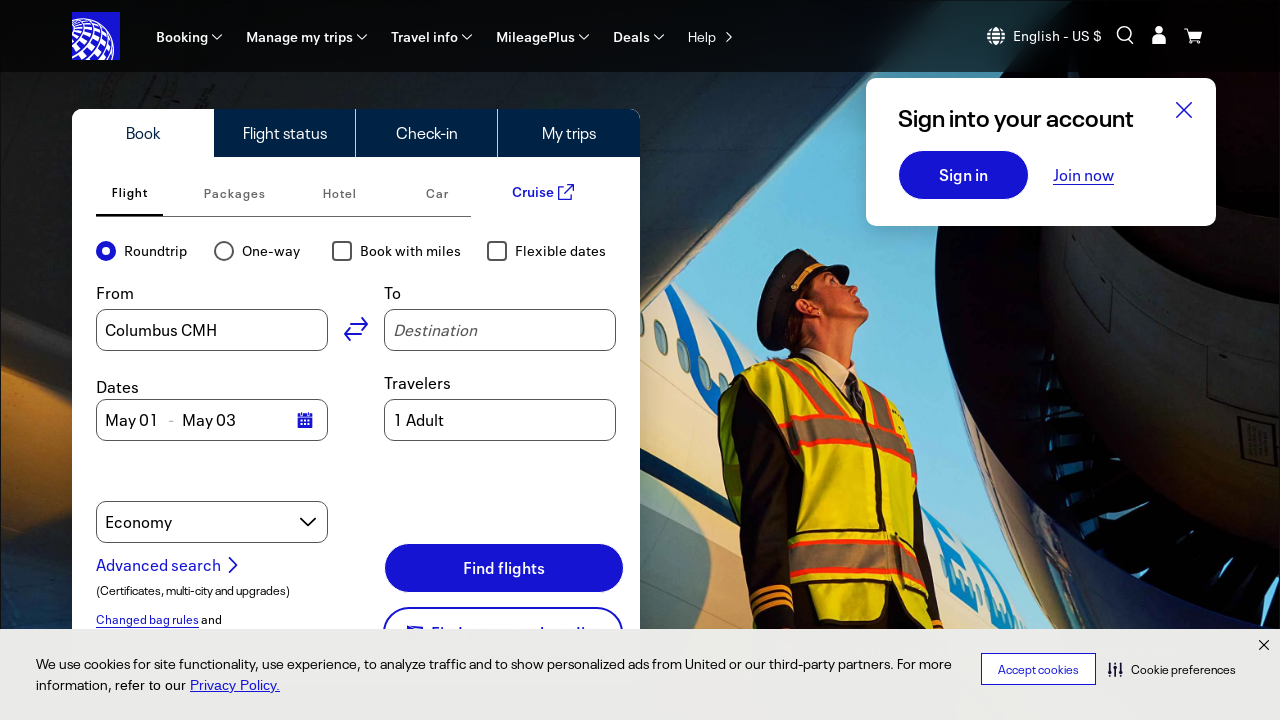

Verified that sign-in overlay panel (qtip-1) does not exist by default
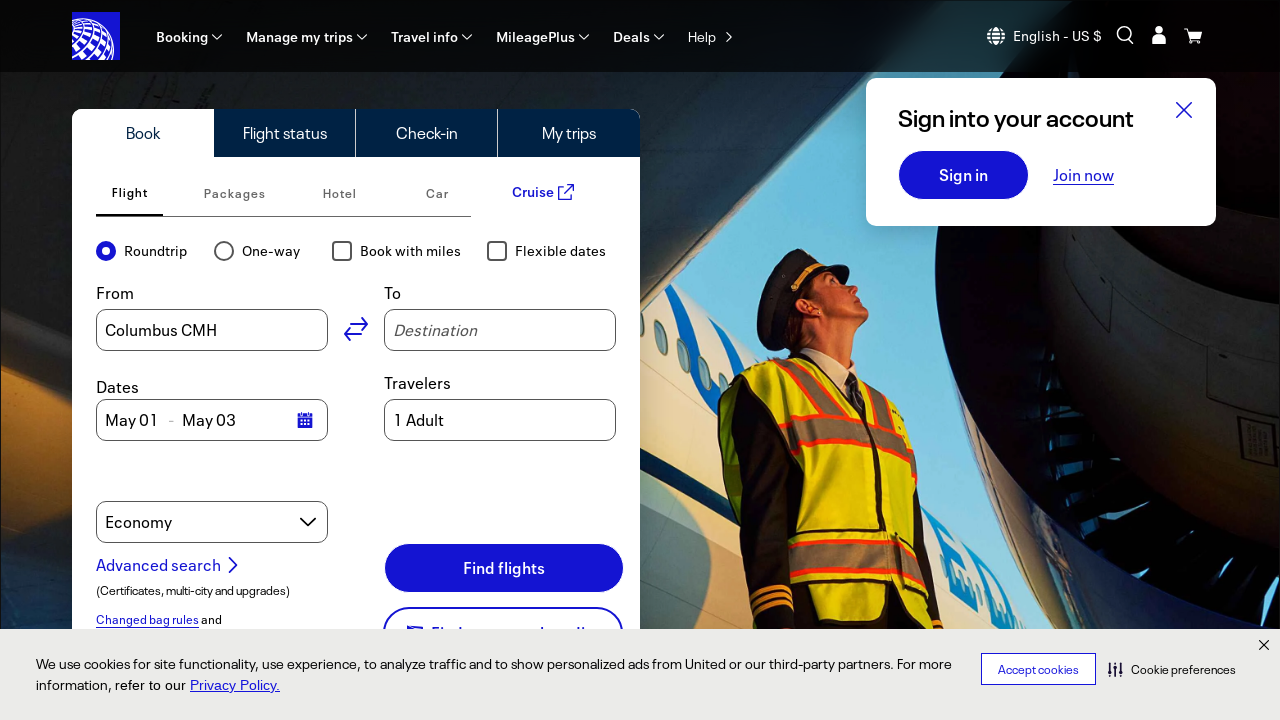

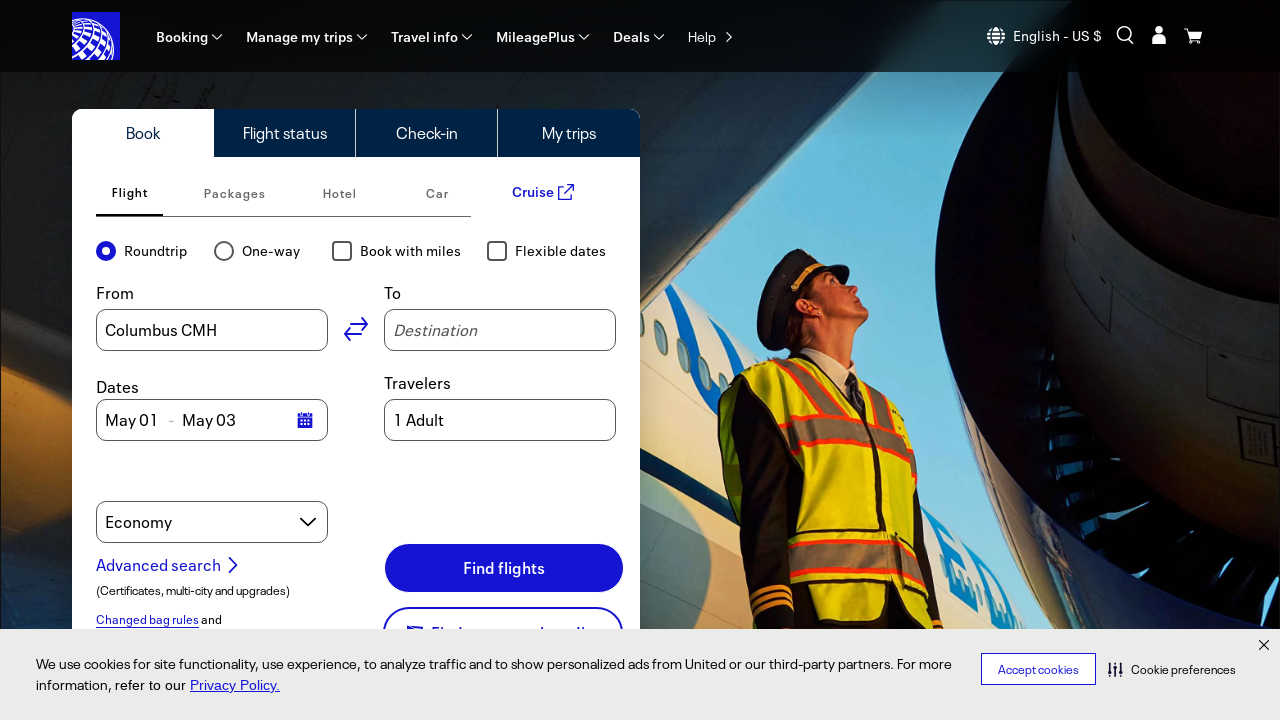